Tests date picker using dropdown lists to select specific month, year, and day.

Starting URL: https://demoqa.com/date-picker

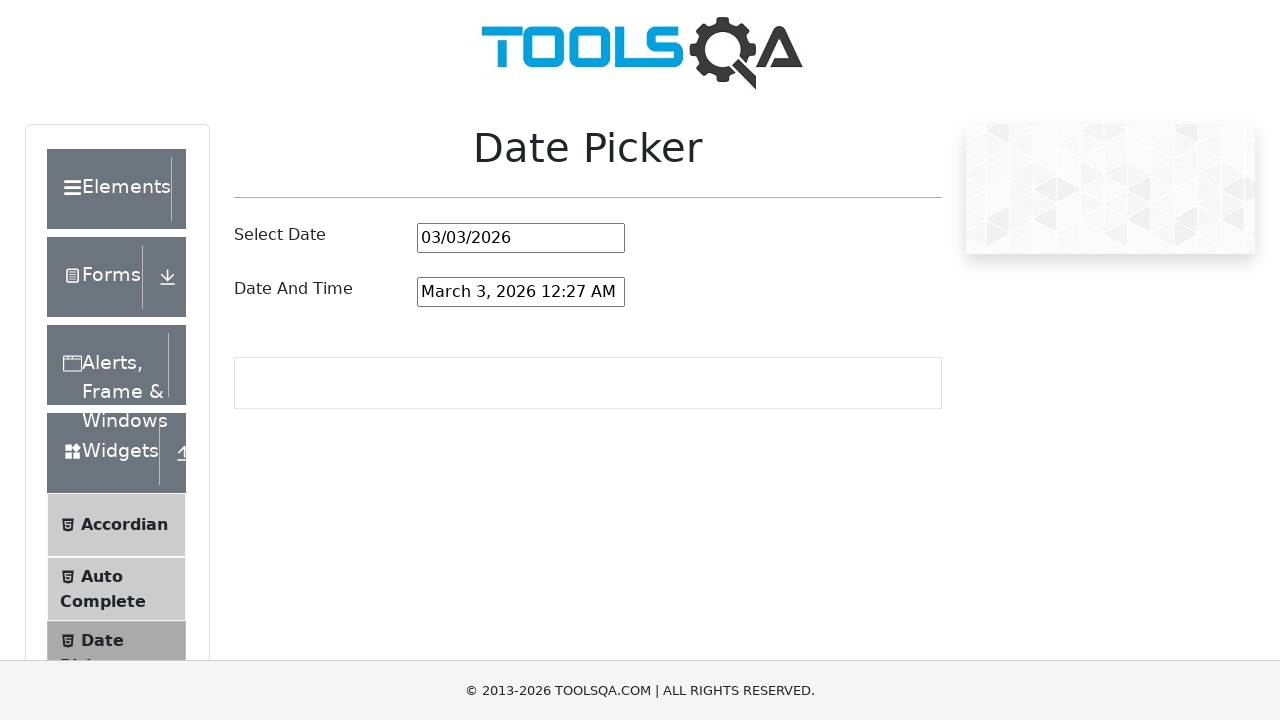

Clicked on date picker input field at (521, 238) on #datePickerMonthYearInput
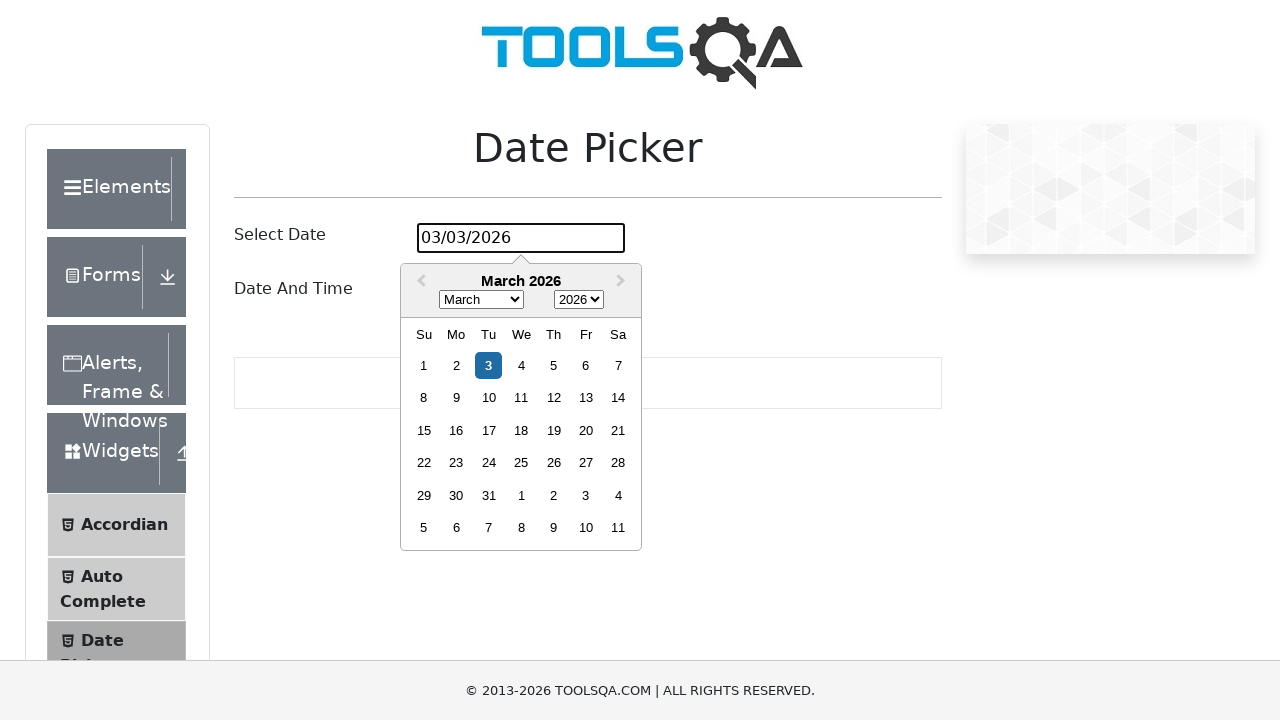

Selected March from month dropdown on .react-datepicker__month-select
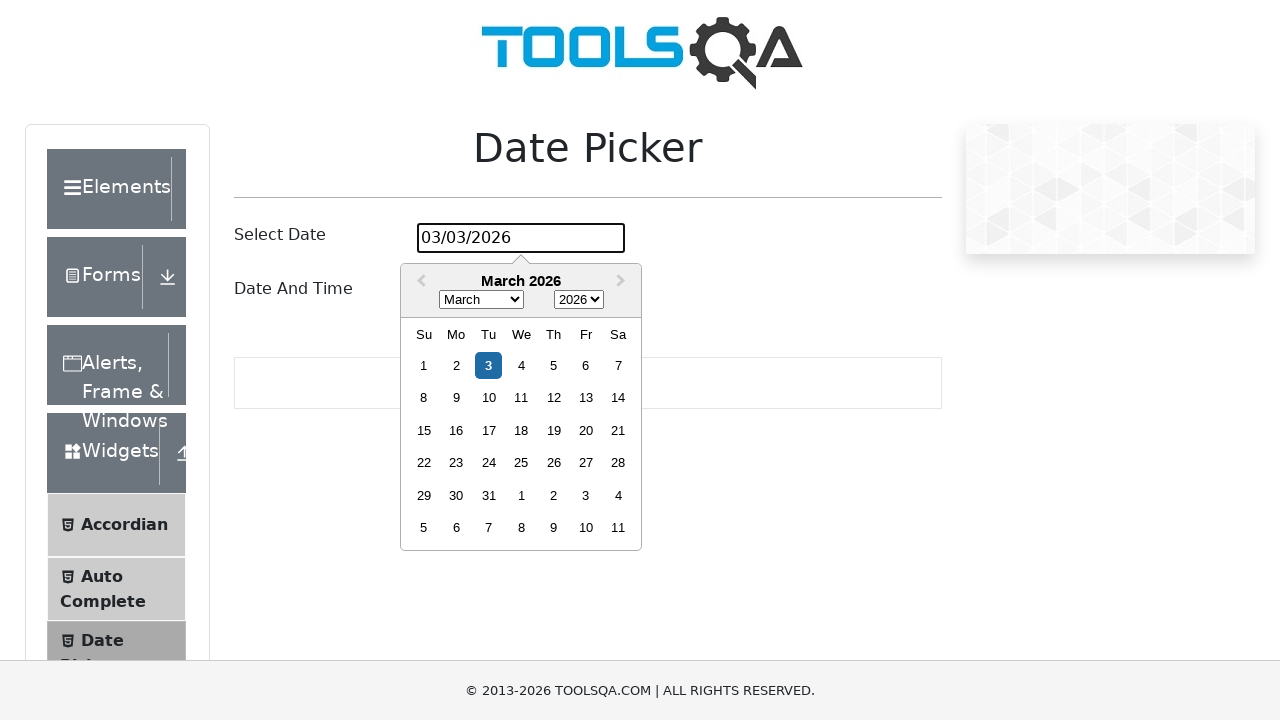

Selected 1999 from year dropdown on .react-datepicker__year-select
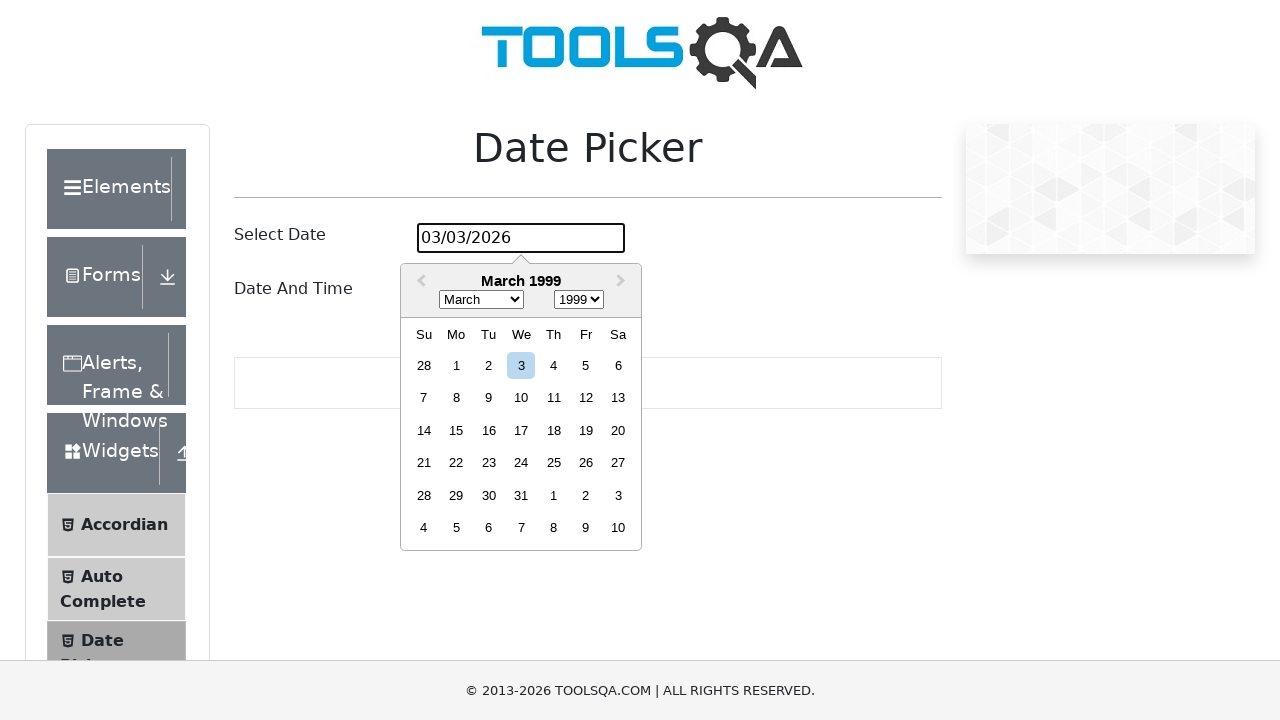

Selected day 24 from calendar at (521, 463) on .react-datepicker__day--024
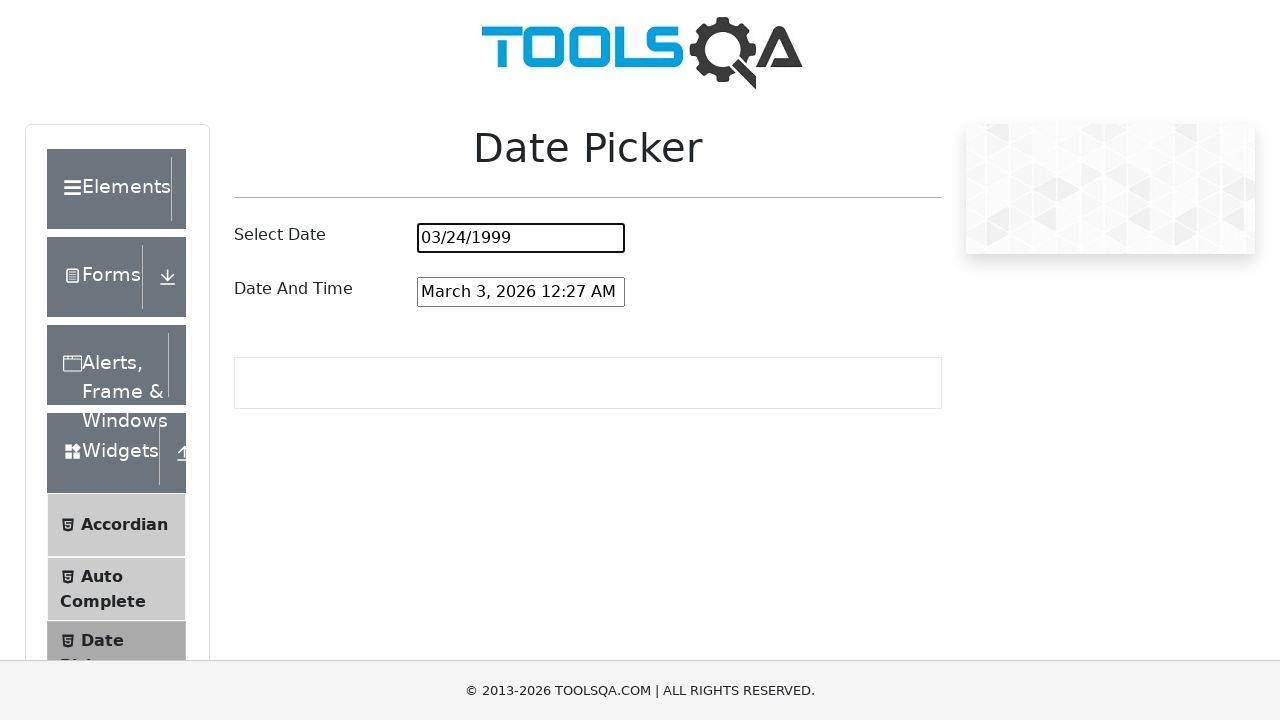

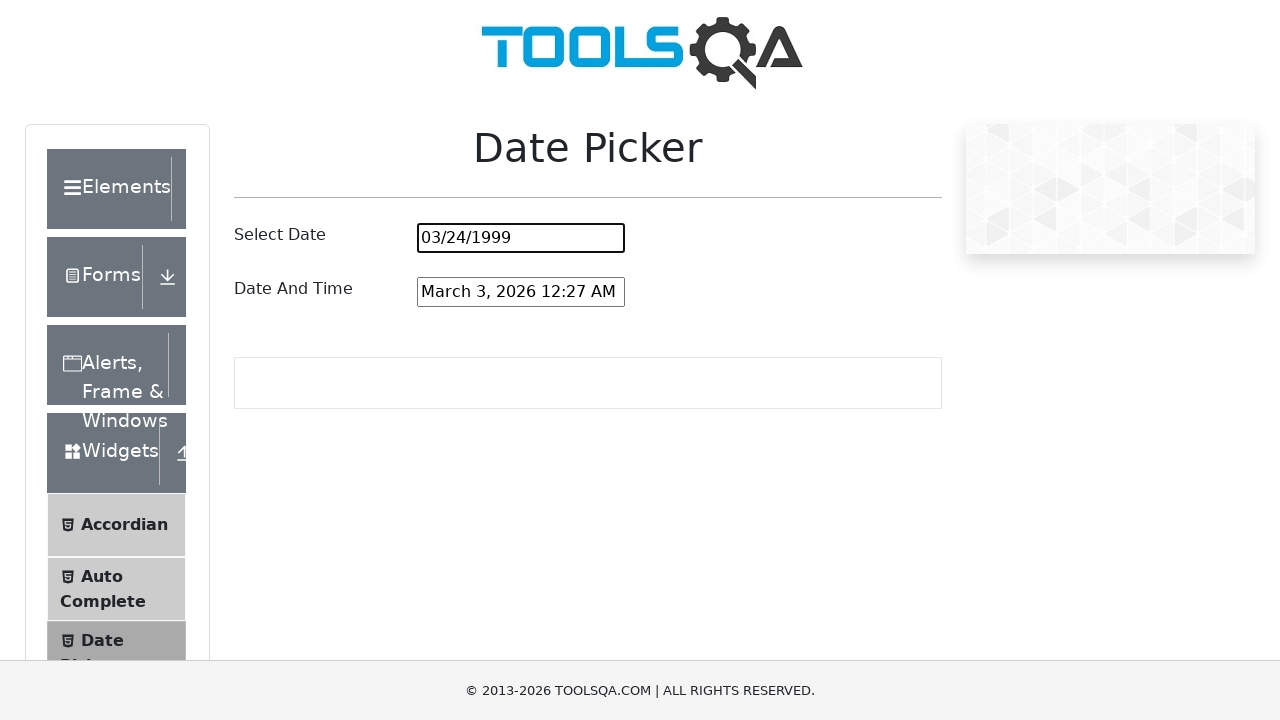